Tests handling iframes by locating an iframe, clicking a link within it, and extracting text content

Starting URL: https://rahulshettyacademy.com/AutomationPractice/

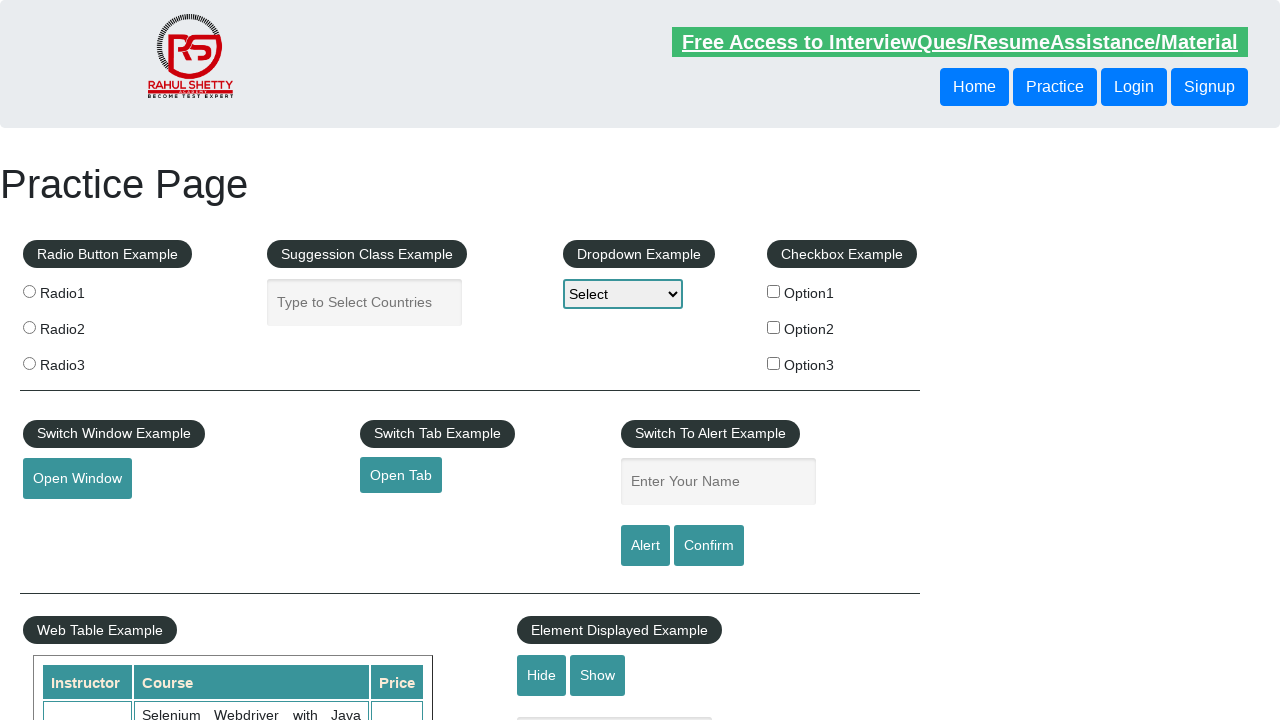

Waited for page to fully load (networkidle state)
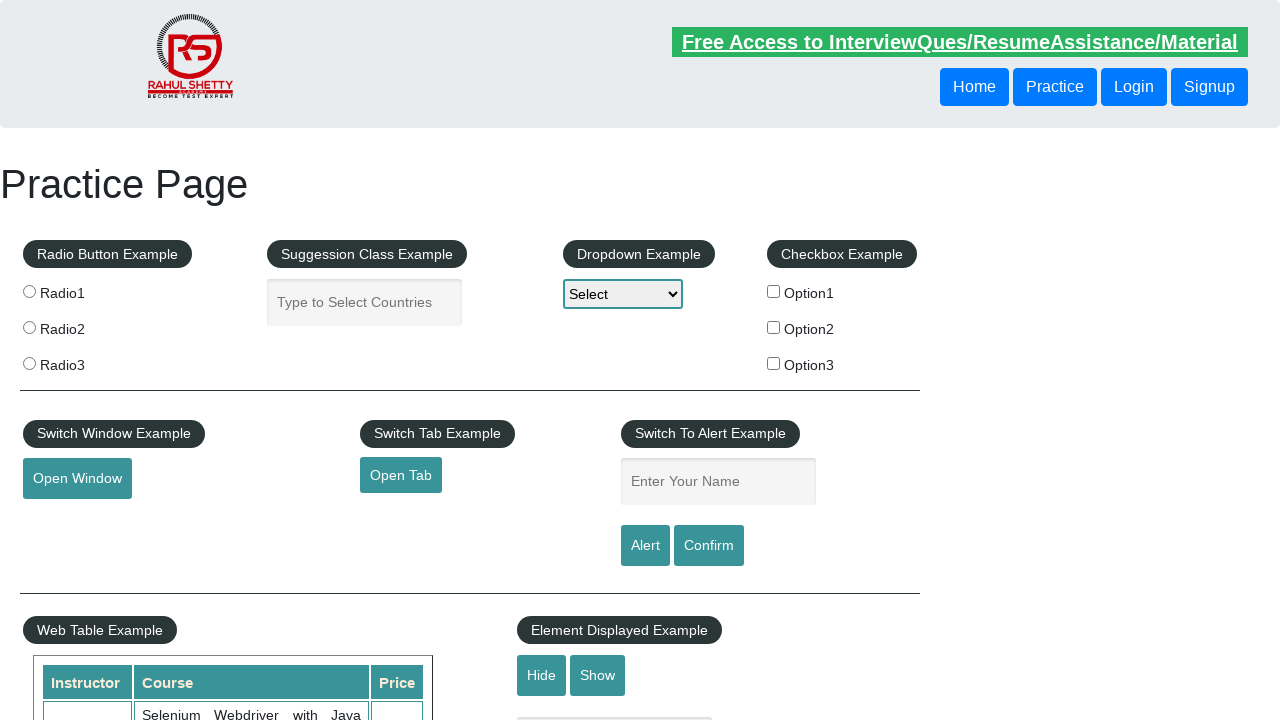

Located iframe with id 'courses-iframe'
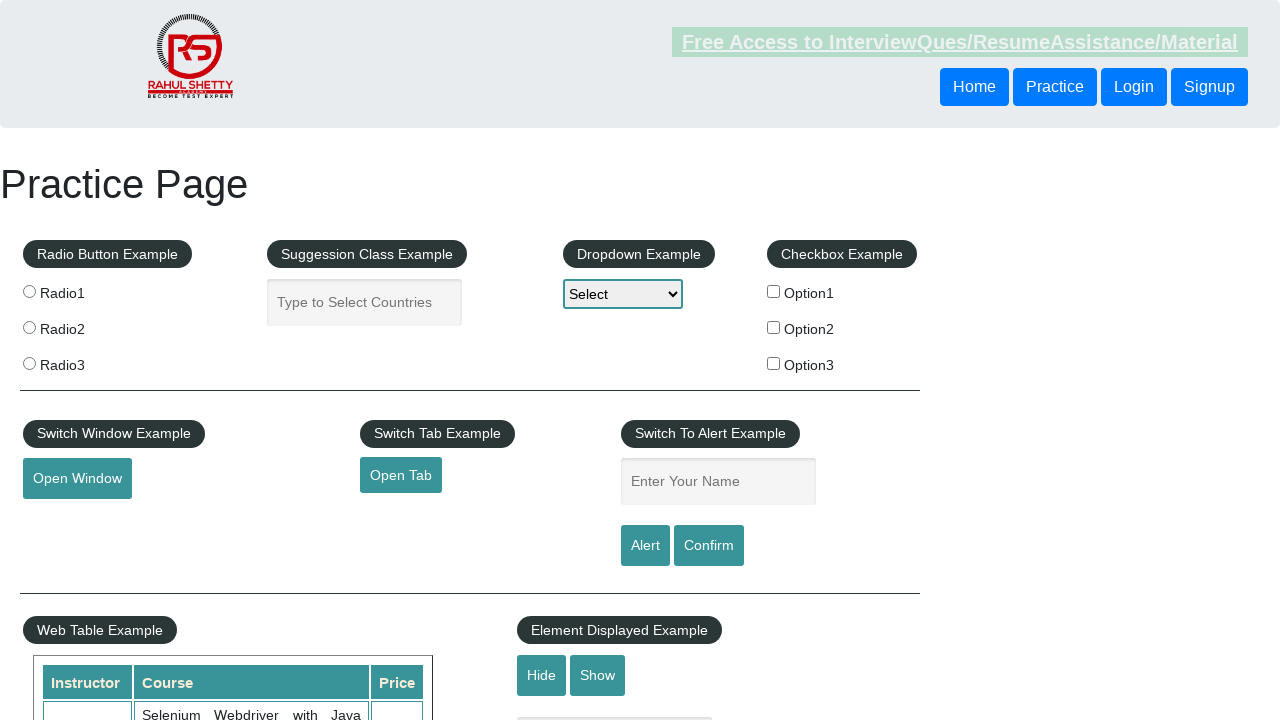

Located 'All Access Plan' button within iframe
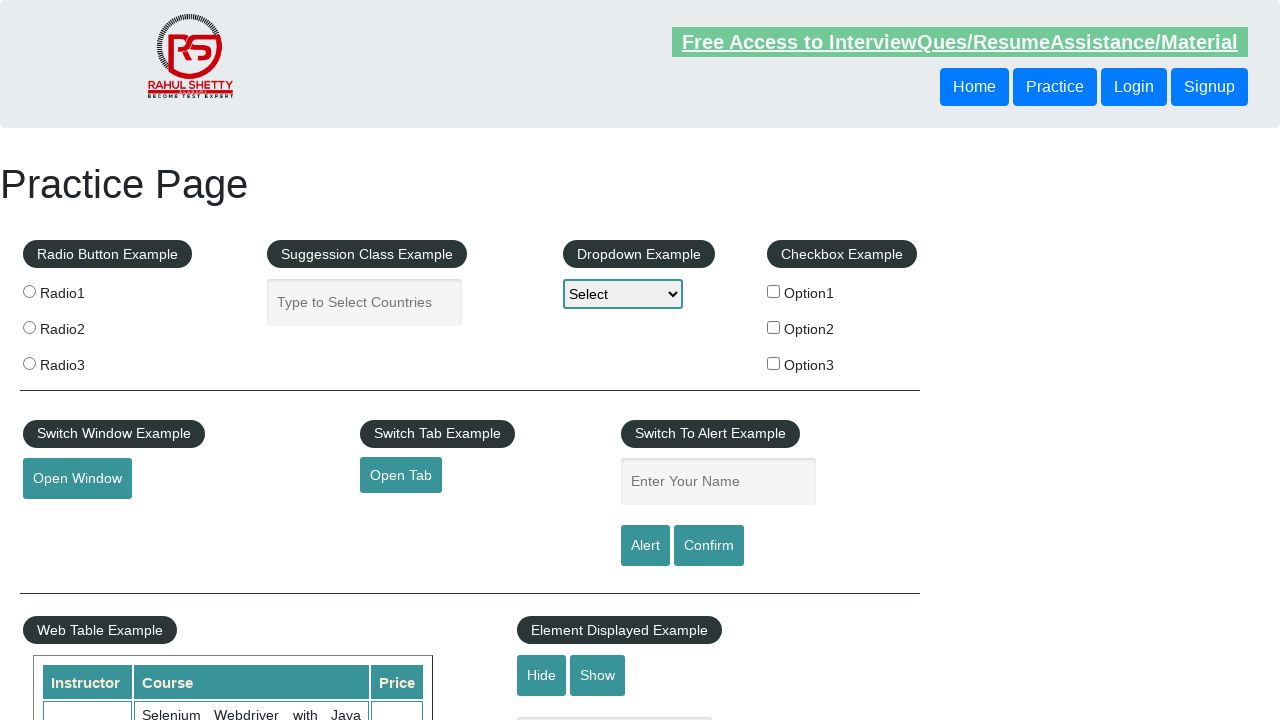

Clicked 'All Access Plan' button at (307, 360) on #courses-iframe >> internal:control=enter-frame >> li a[href*='lifetime-access']
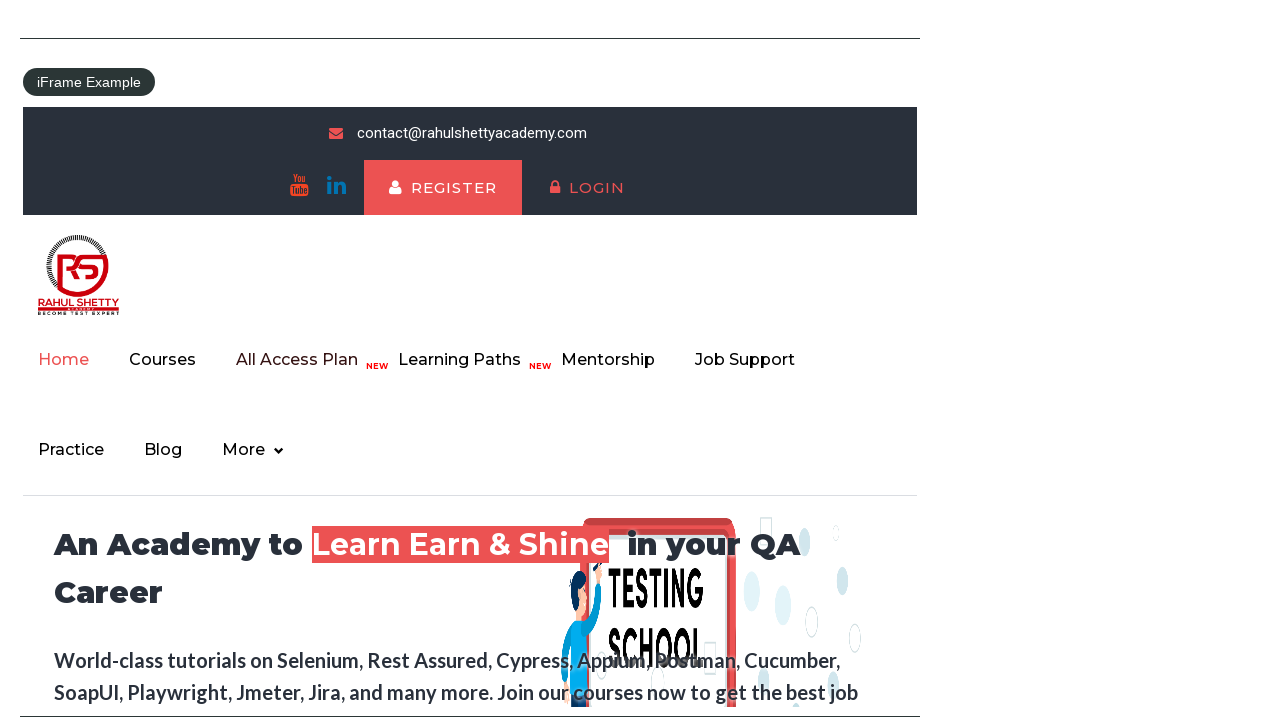

Located text element (h2) within iframe
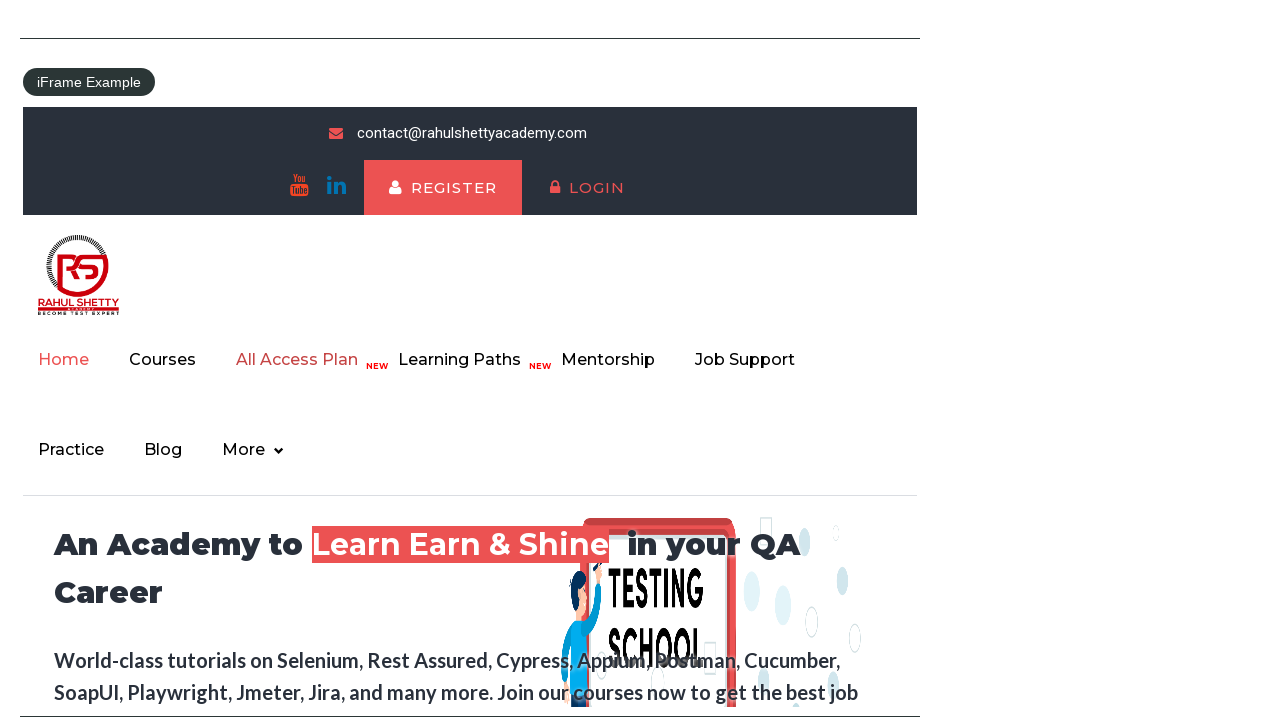

Text element appeared and is ready
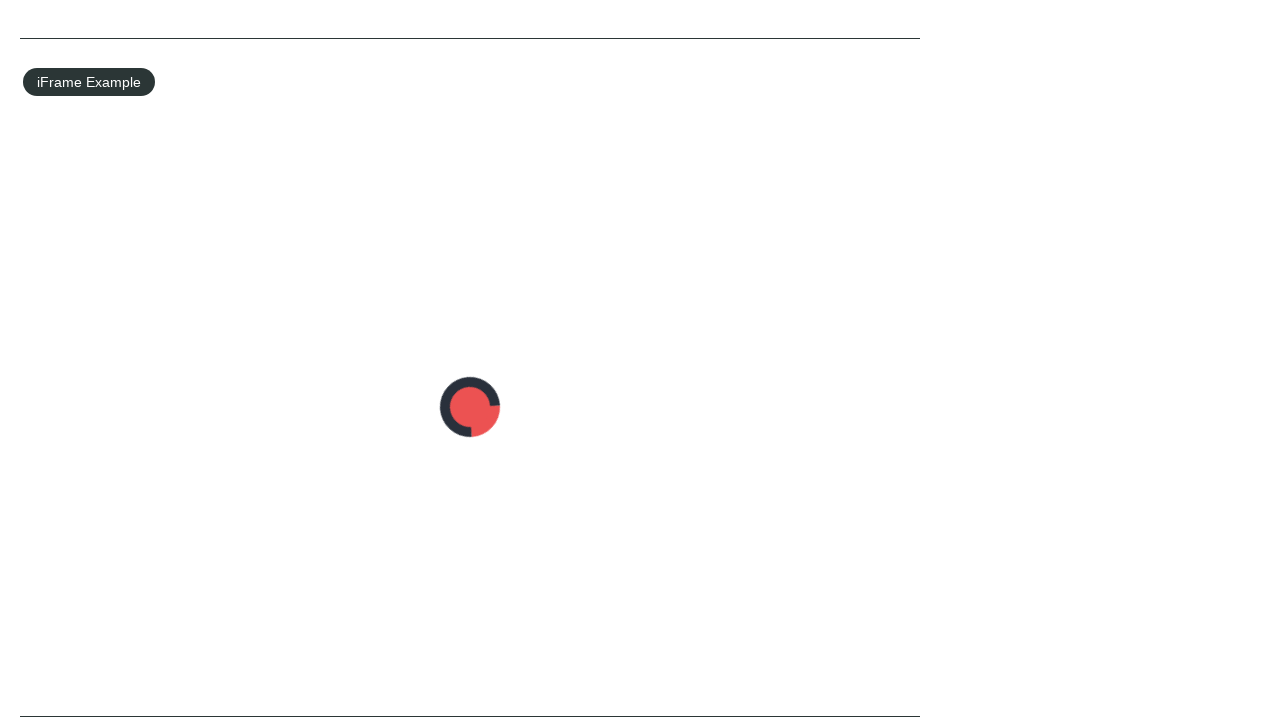

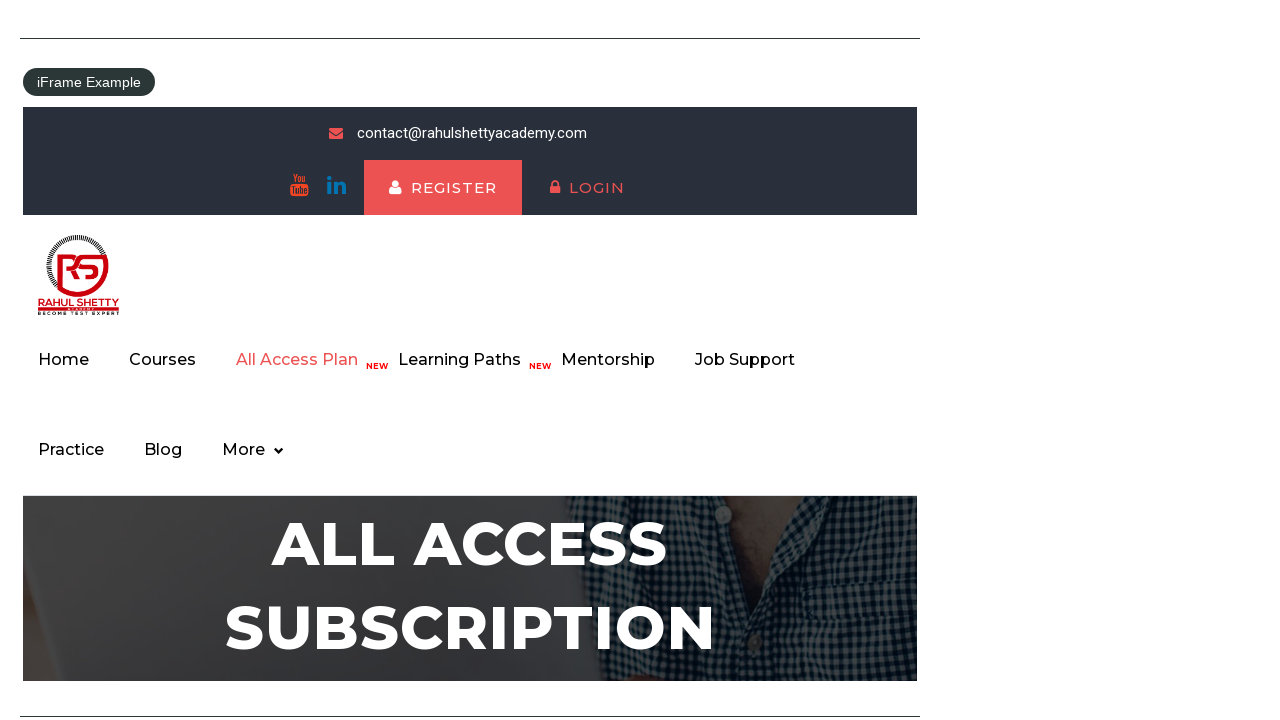